Opens a simple modal by clicking the button and verifies modal content is displayed

Starting URL: https://applitools.github.io/demo/TestPages/ModalsPage/index.html

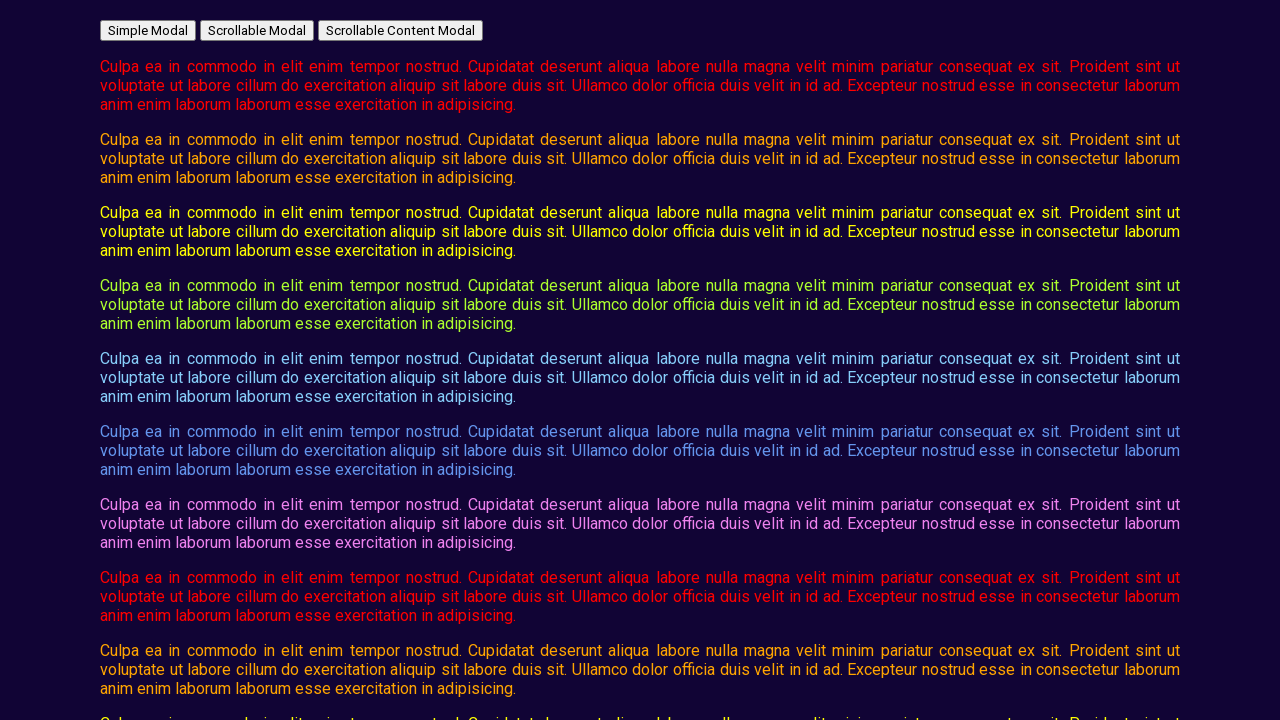

Clicked button to open simple modal at (148, 30) on #open_simple_modal
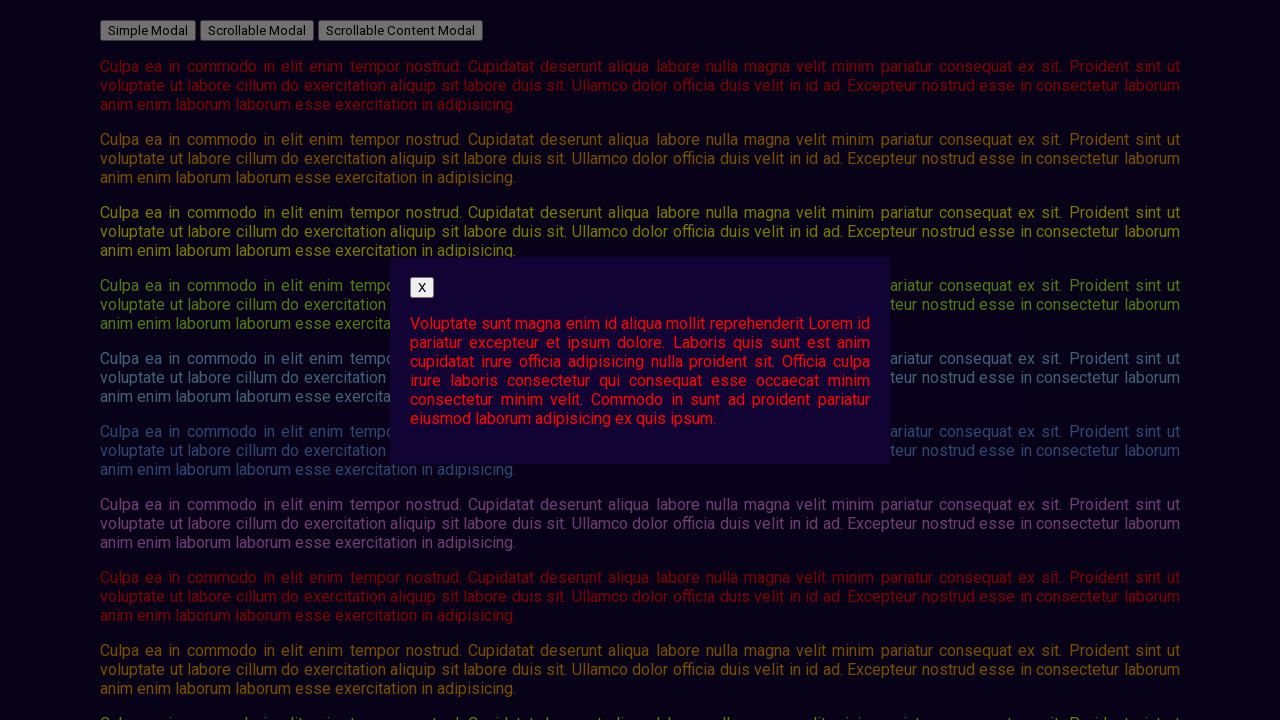

Modal content is now visible
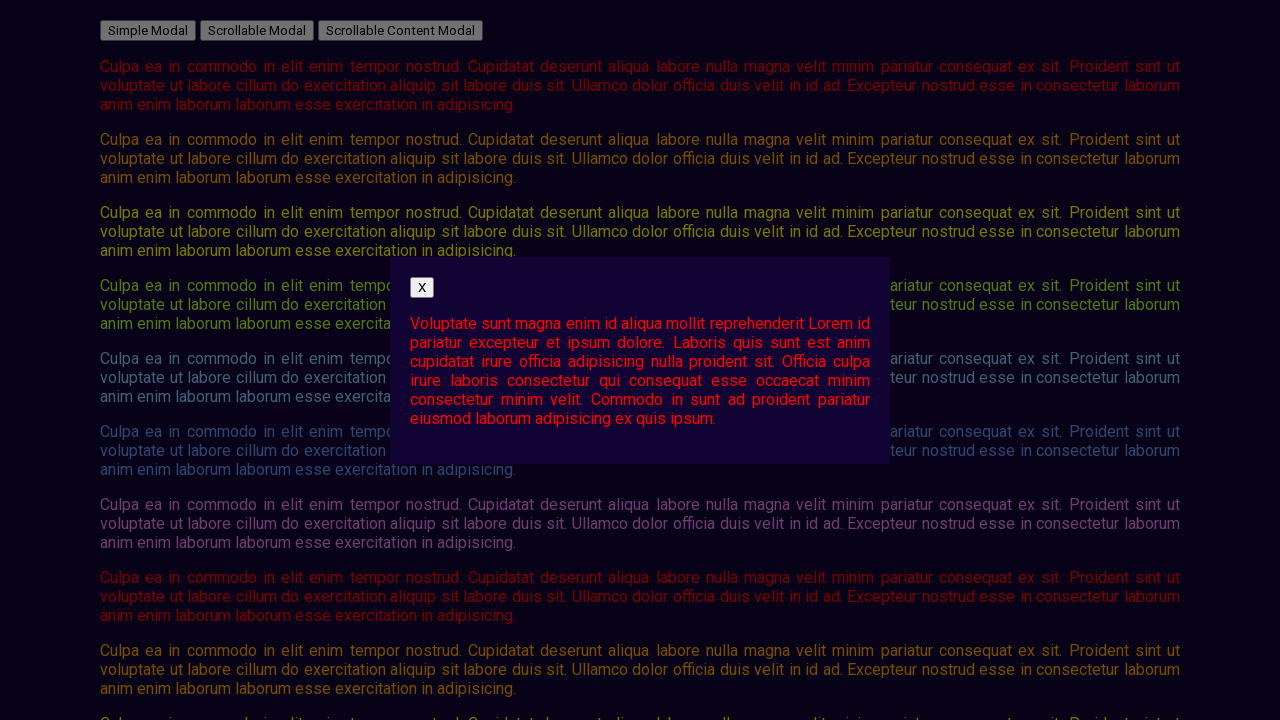

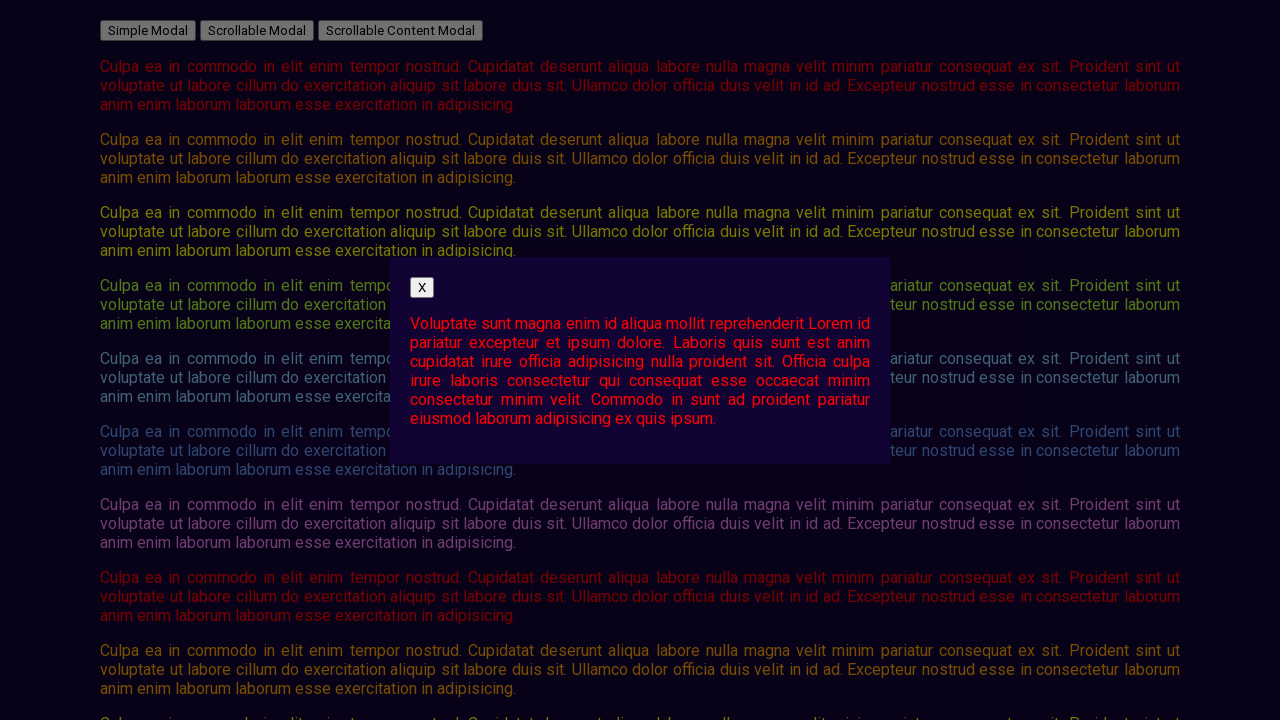